Tests that a tooltip appears when hovering over a trigger element, verifying the tooltip is initially hidden and becomes visible on hover with correct text.

Starting URL: https://osstep.github.io/action_hover

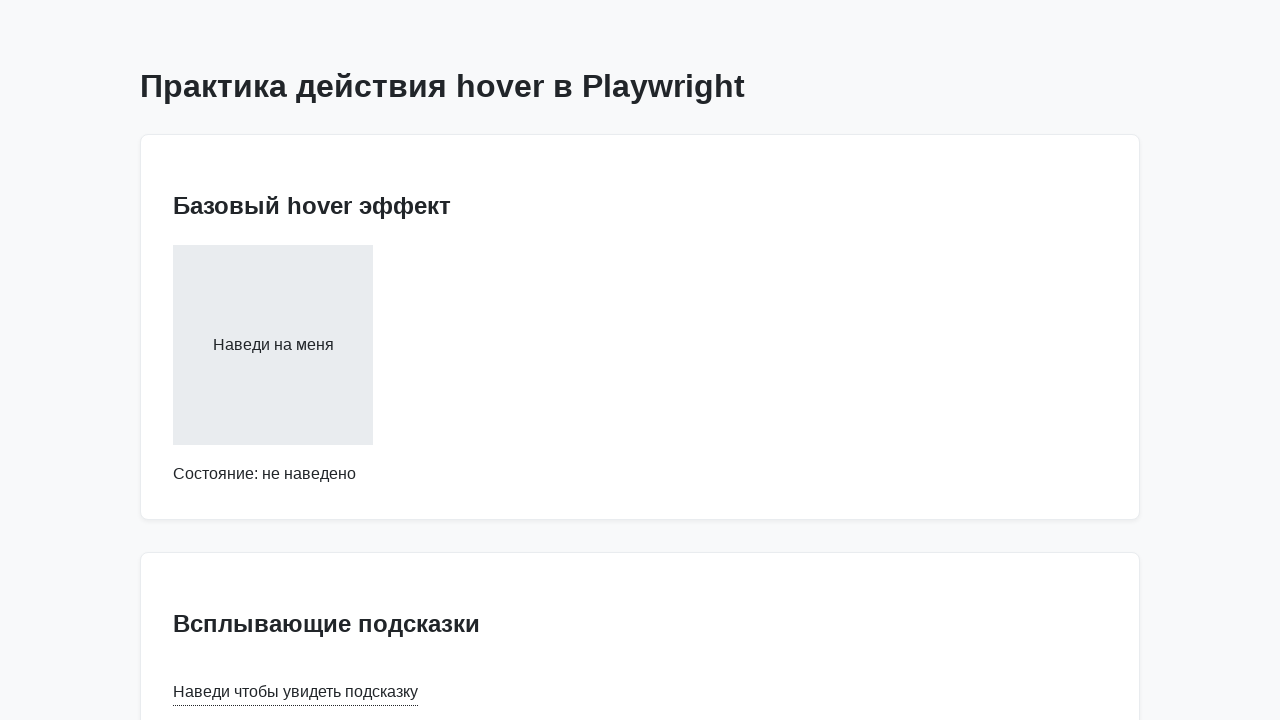

Navigated to tooltip test page
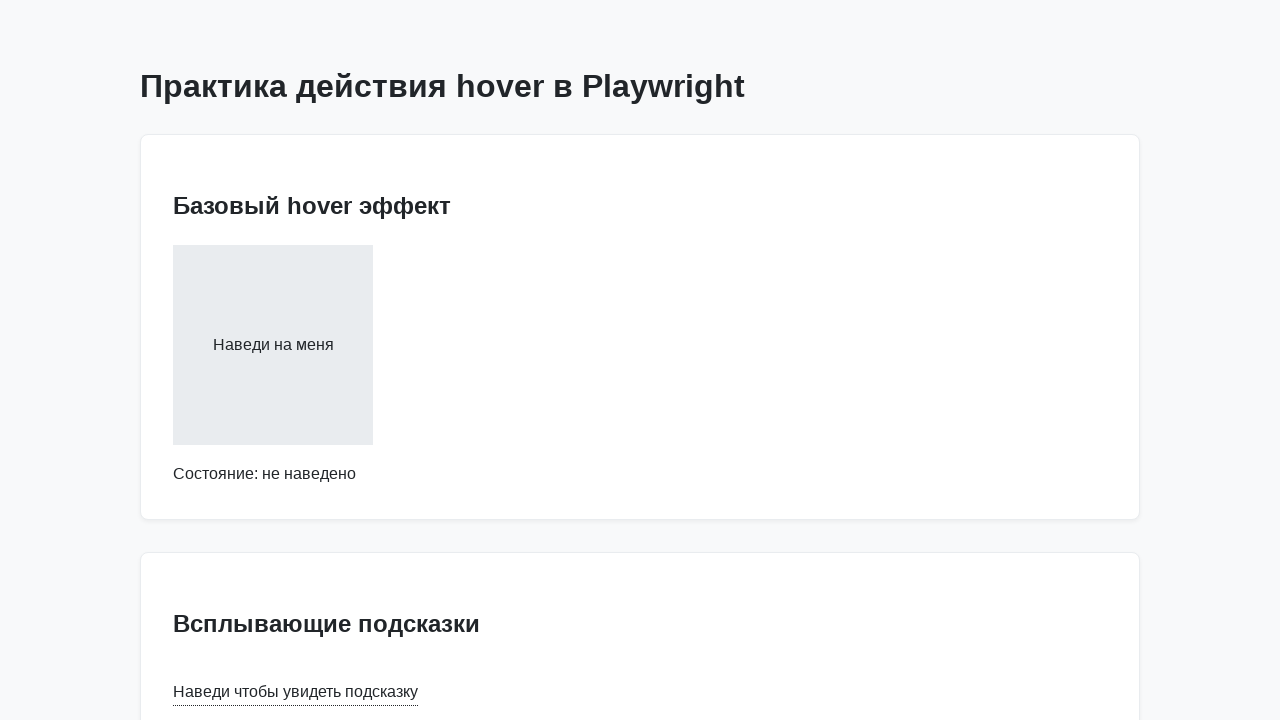

Located tooltip trigger element
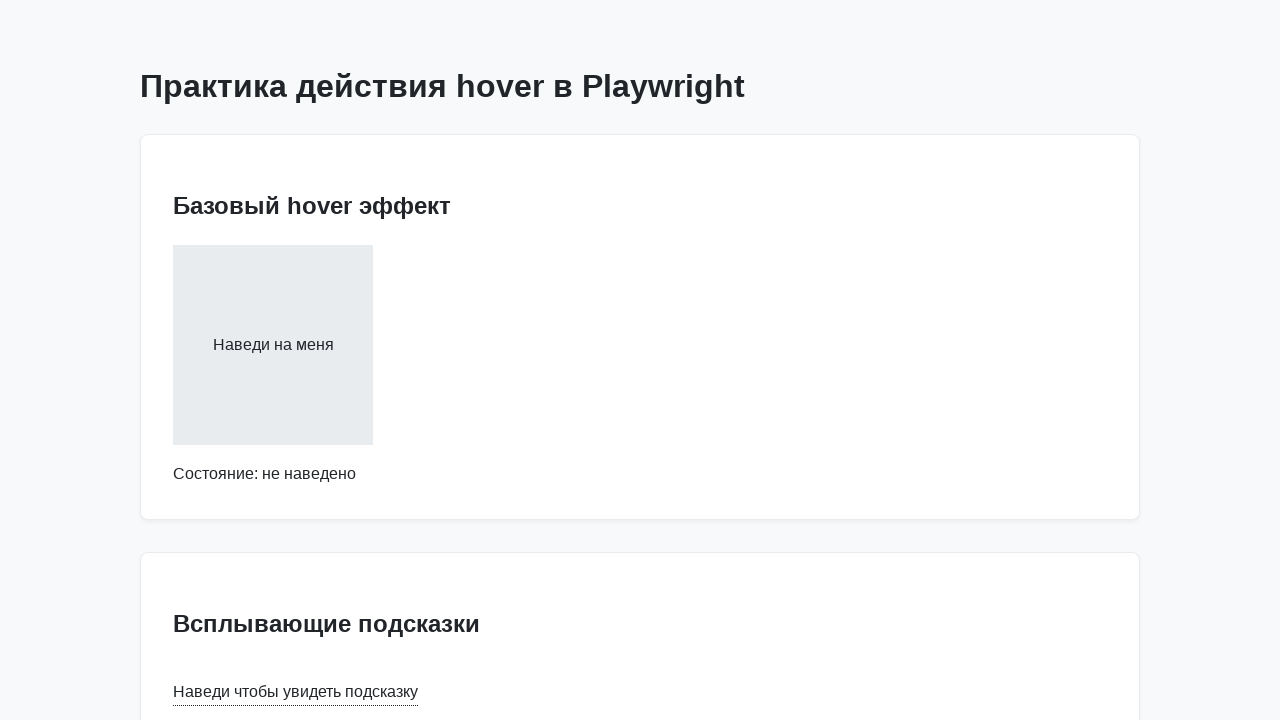

Located tooltip text element
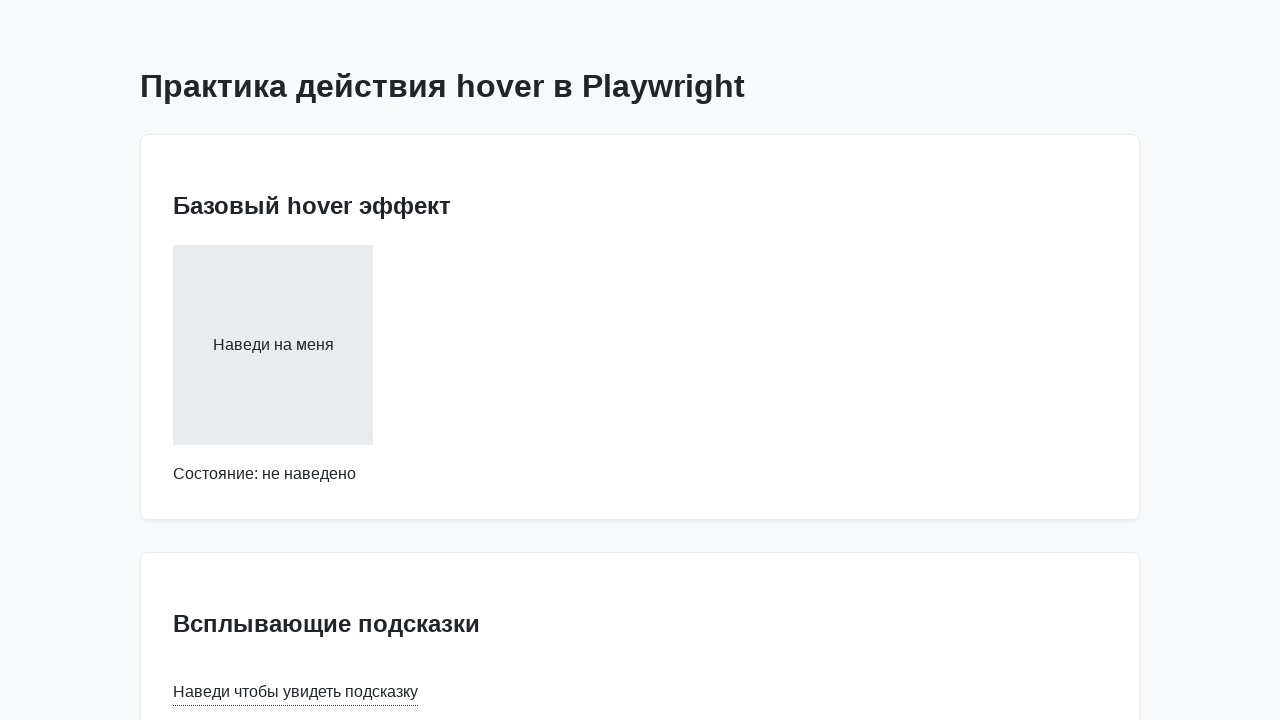

Hovered over tooltip trigger element at (296, 692) on internal:text="\u041d\u0430\u0432\u0435\u0434\u0438 \u0447\u0442\u043e\u0431\u04
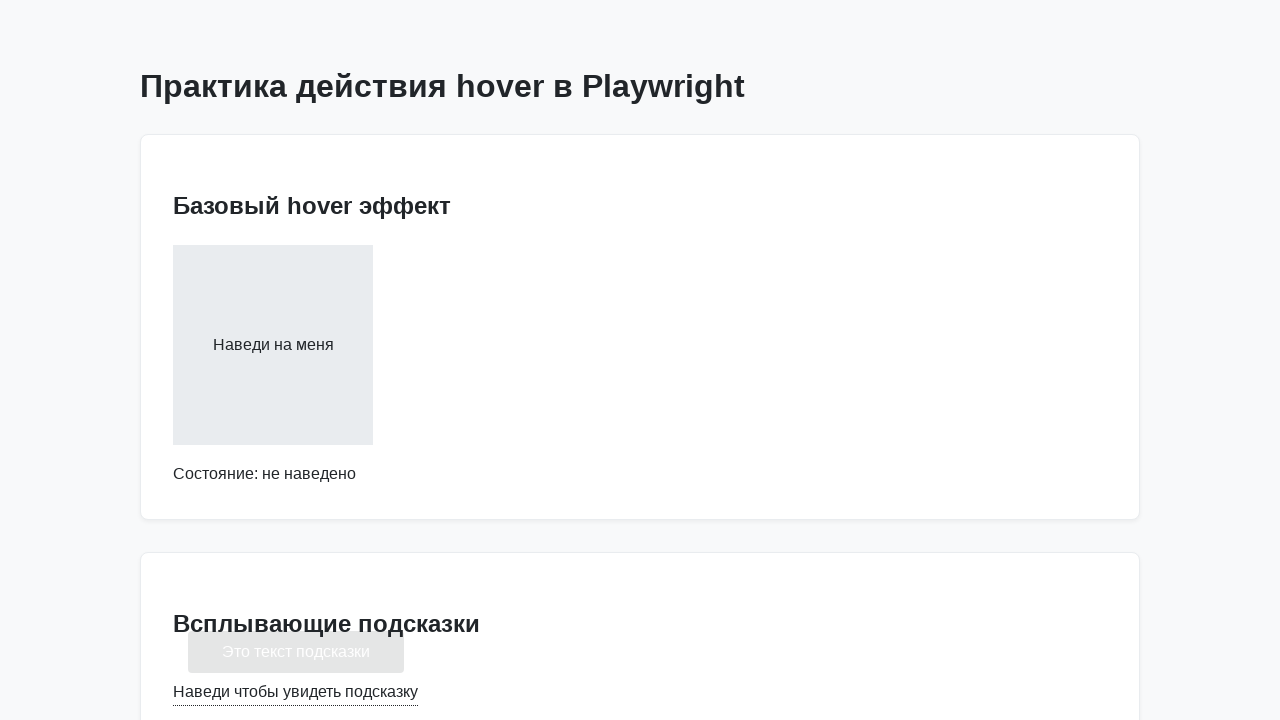

Tooltip appeared and became visible
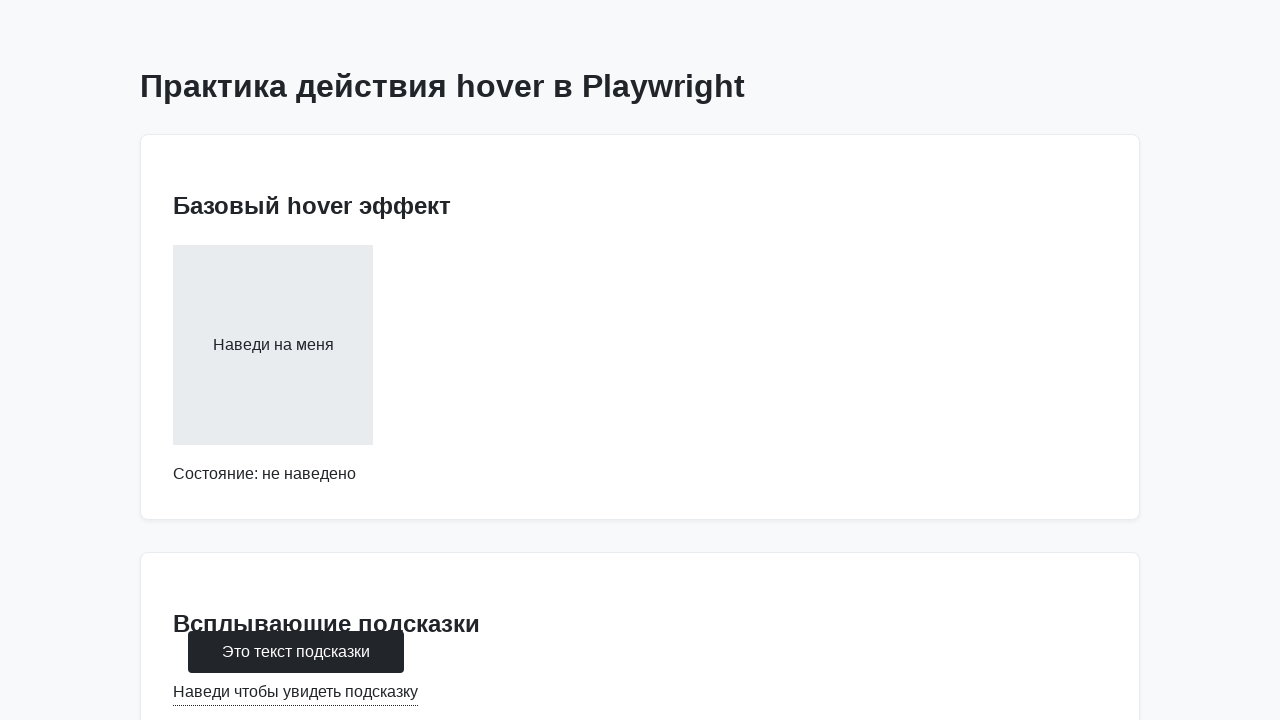

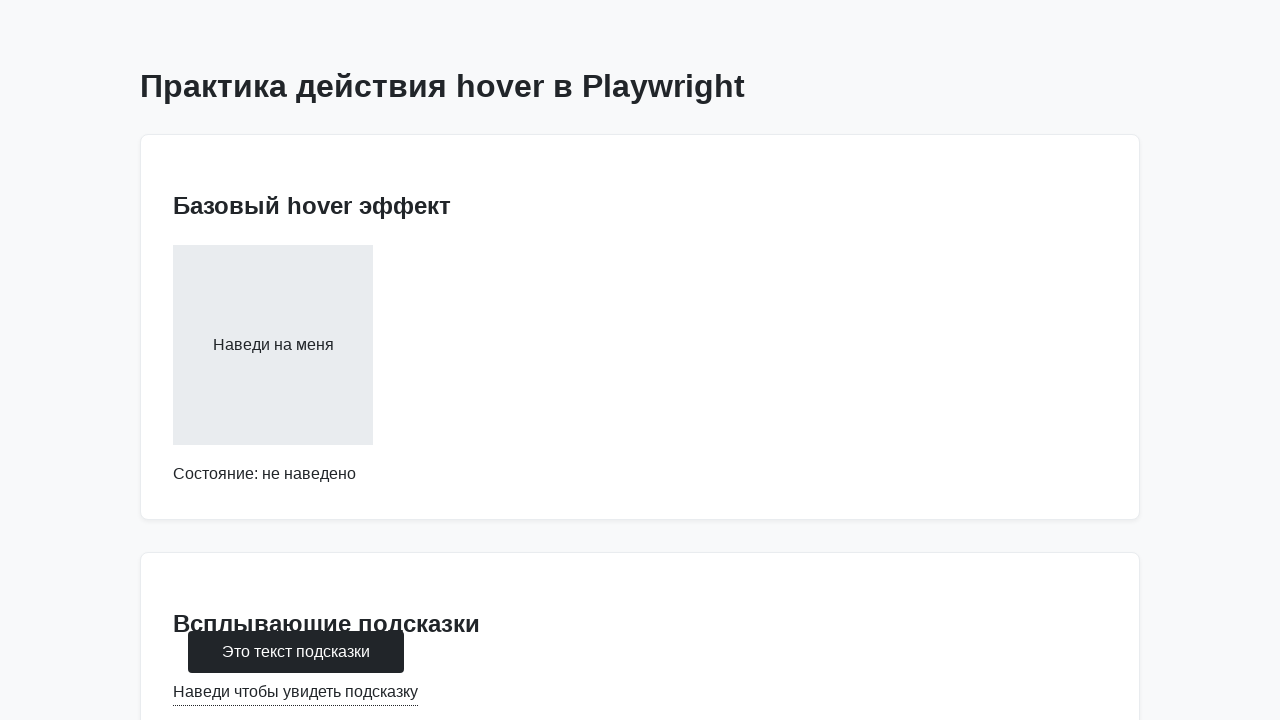